Tests dropdown selection on Paytm recharge page by clicking the operator field, selecting Airtel as the operator, and selecting Maharashtra as the region.

Starting URL: https://paytm.com/recharge

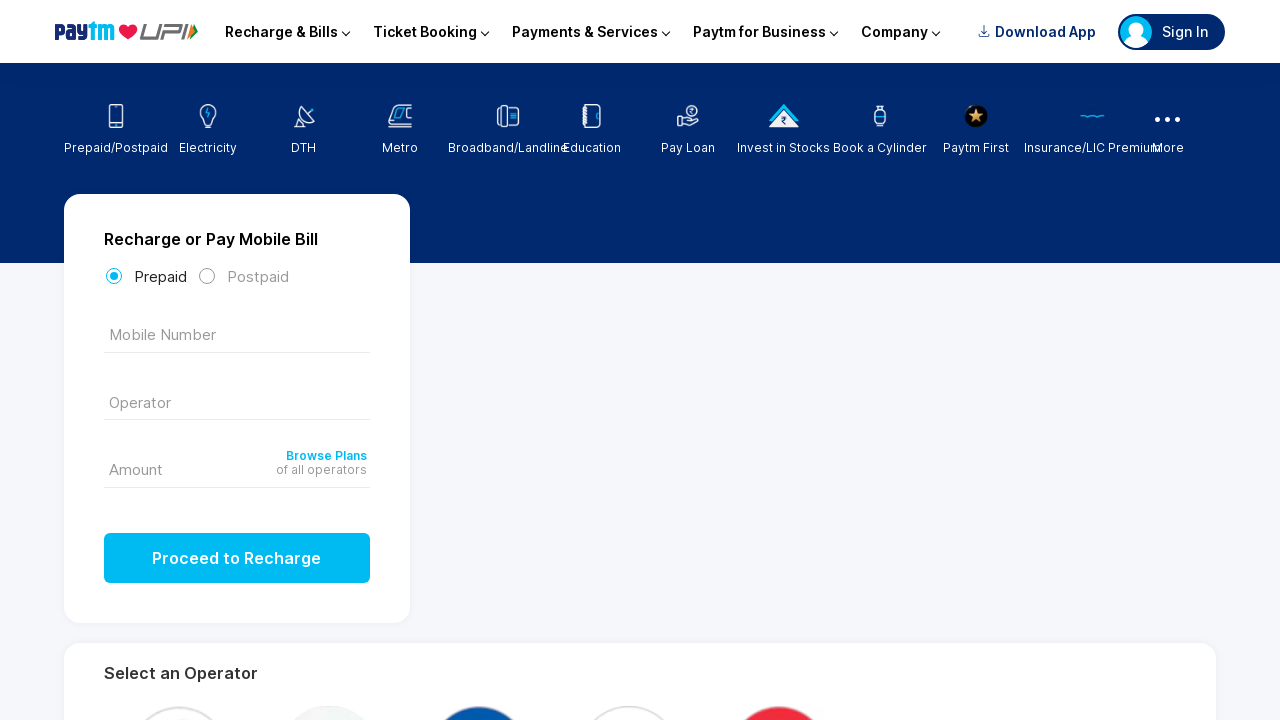

Navigated to Paytm recharge page
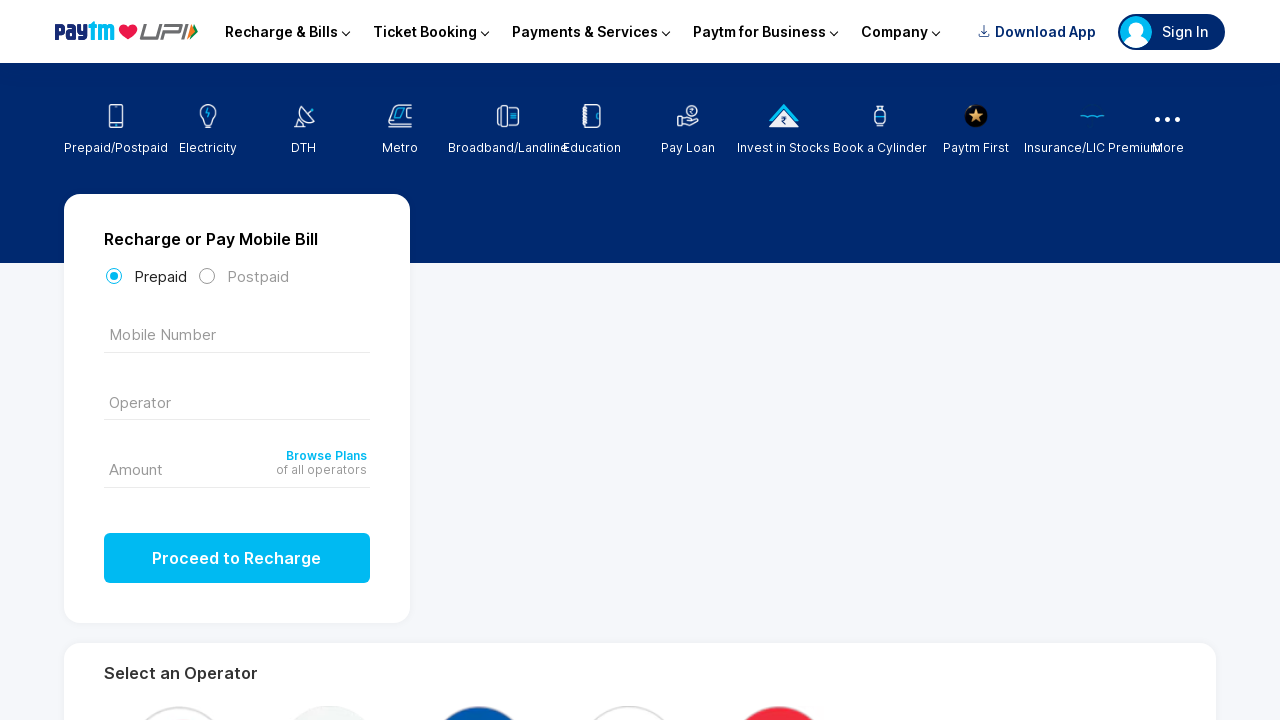

Clicked on operator dropdown field at (237, 400) on xpath=//*[@class='_1exI']//*[@type='text']
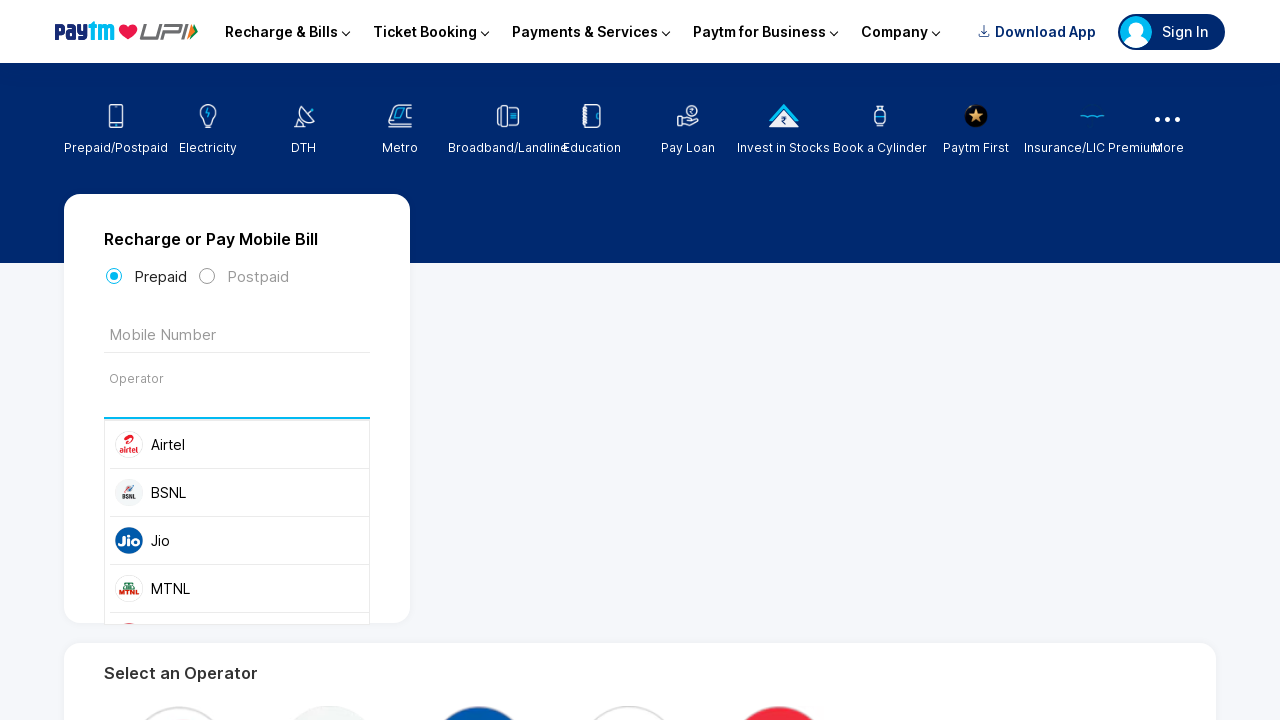

Selected Airtel as the operator at (257, 444) on xpath=//*[@class='_3xI1']//ul//li//span[text()='Airtel']
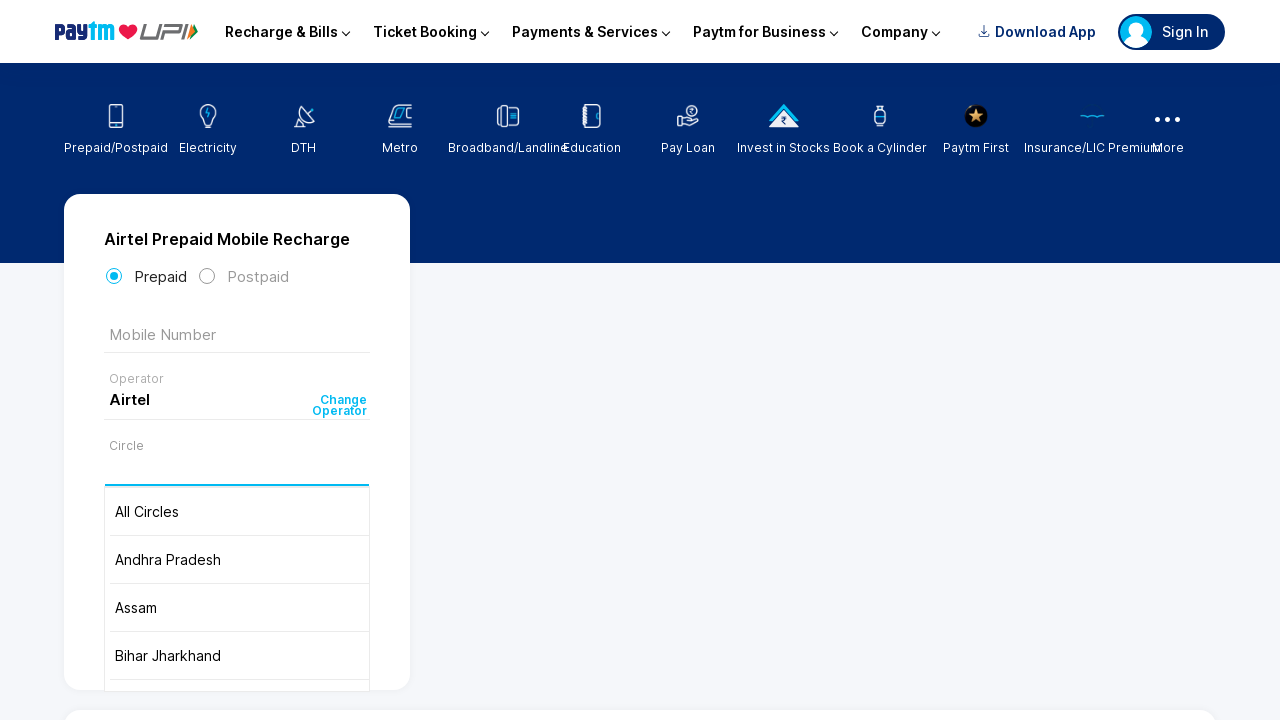

Selected Maharashtra as the region at (222, 590) on xpath=//*[@class='_3xI1']//span[text()='Maharashtra']
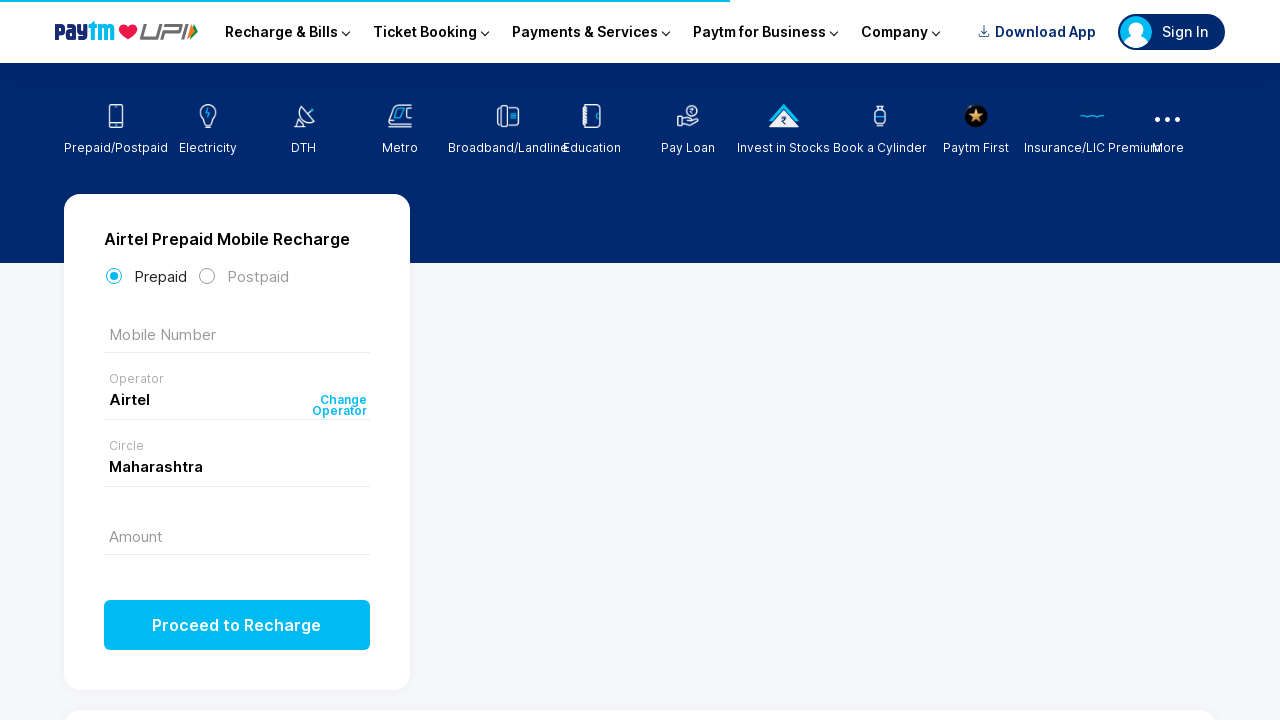

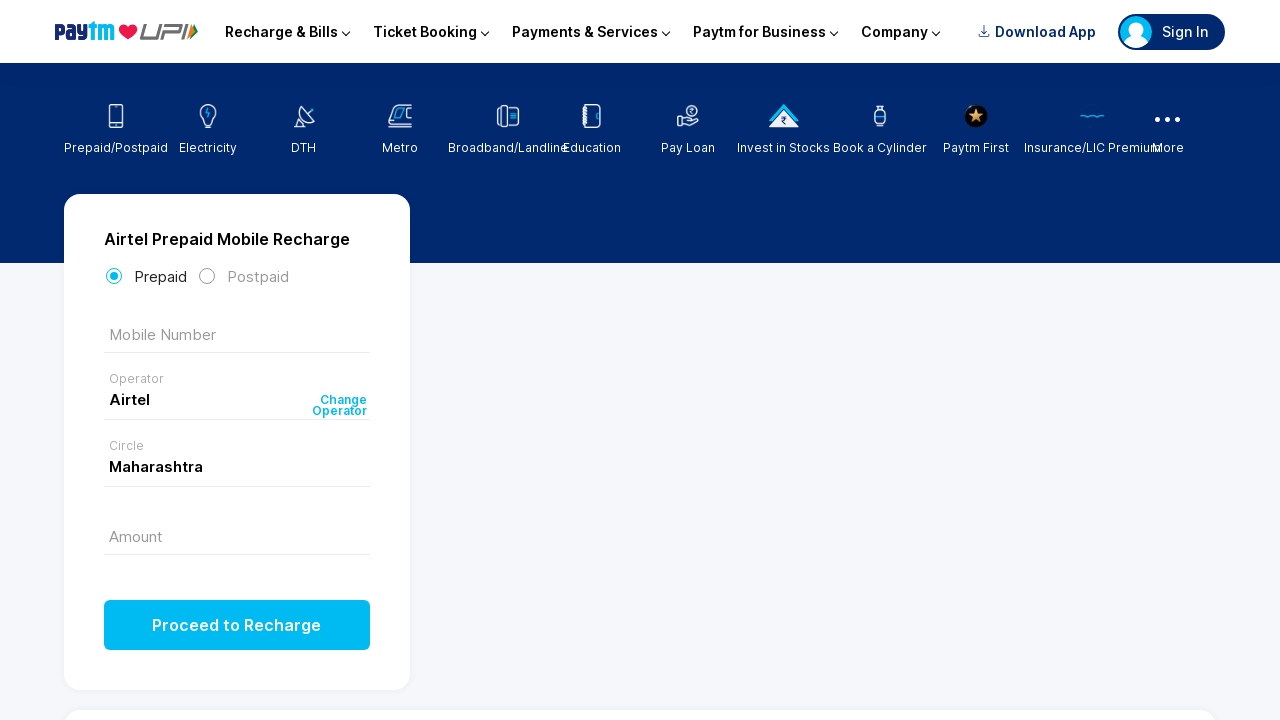